Navigates to a page, finds and clicks a link with a specific mathematical calculation text, then fills out a registration form with personal information and submits it

Starting URL: https://suninjuly.github.io/find_link_text

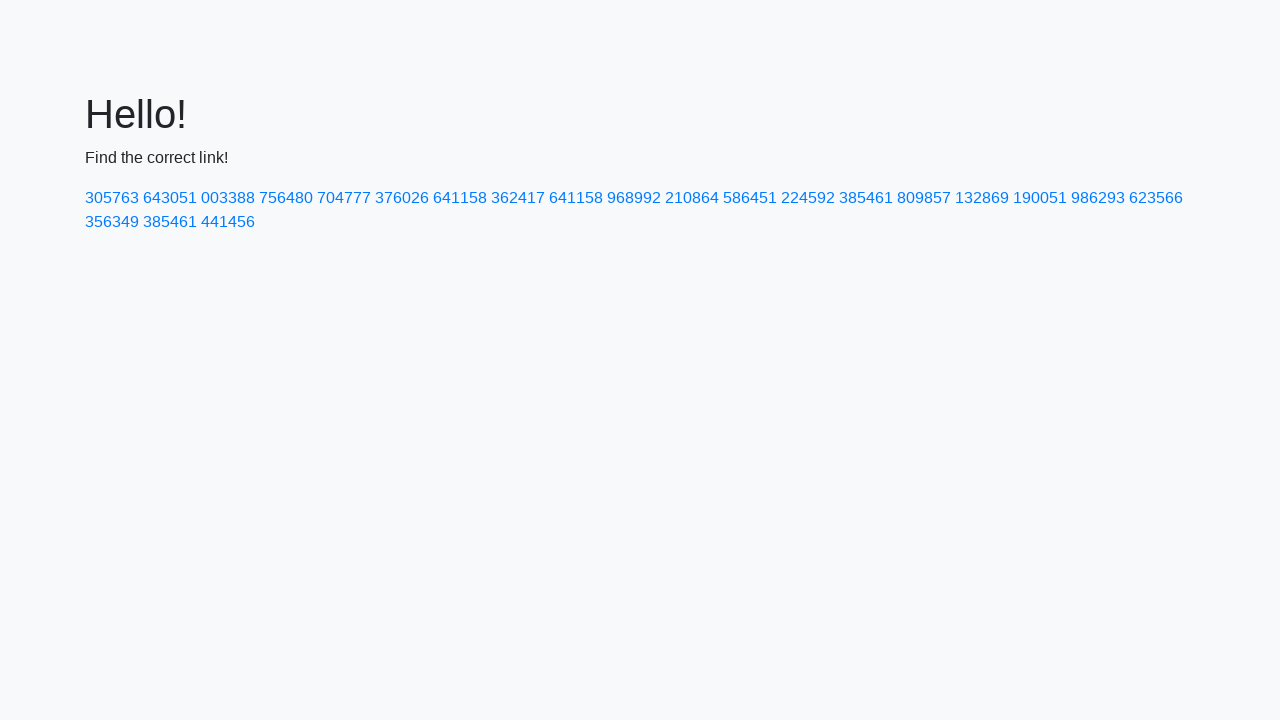

Navigated to main page
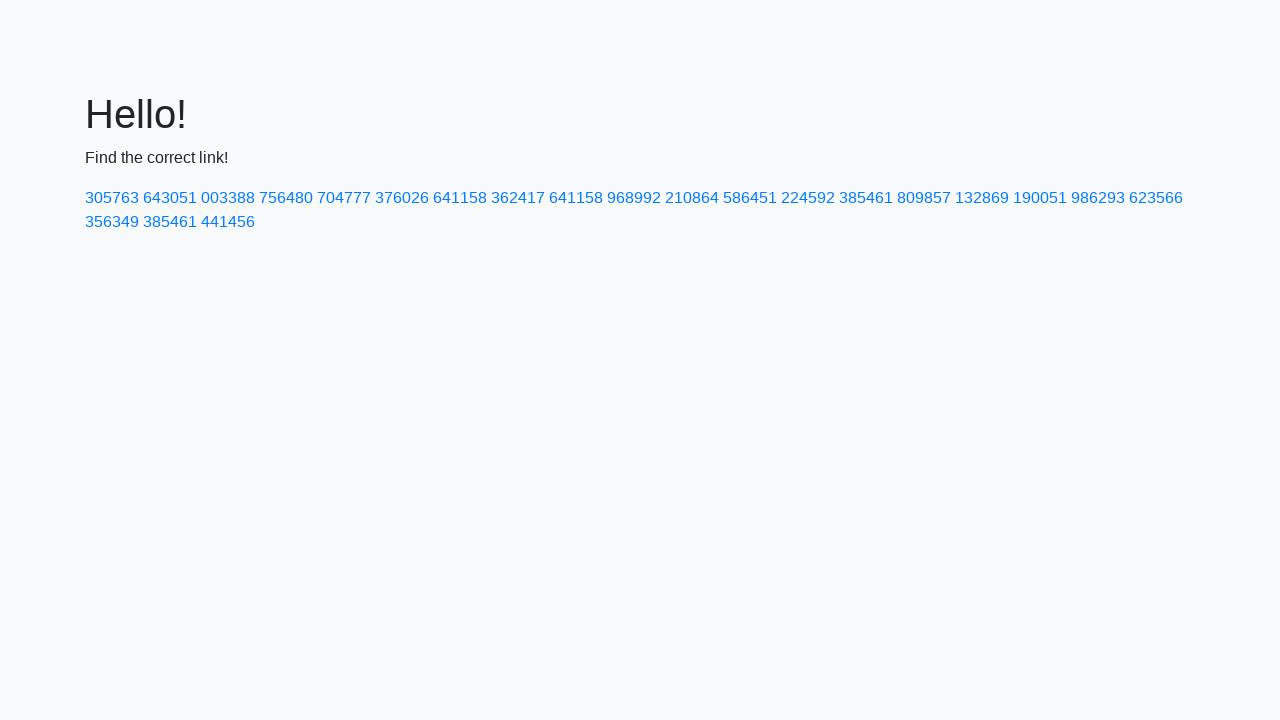

Calculated link text: 224592
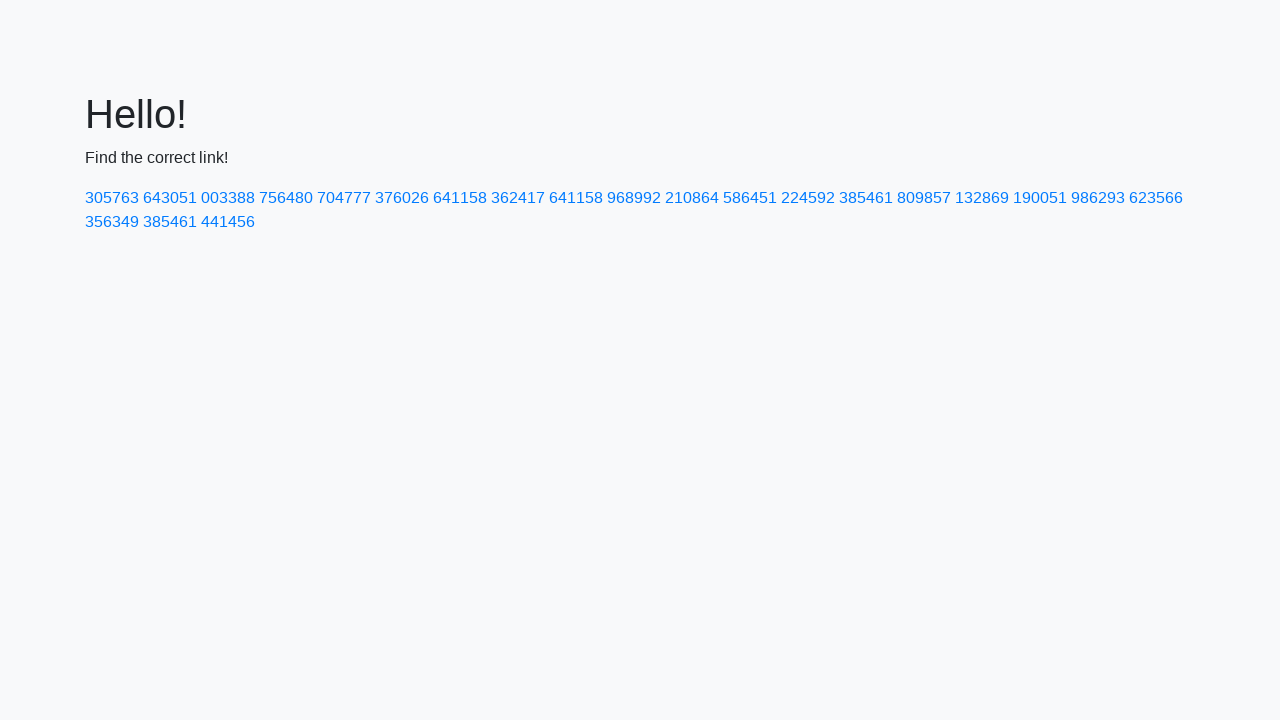

Clicked link with mathematical calculation text '224592' at (808, 198) on a:has-text('224592')
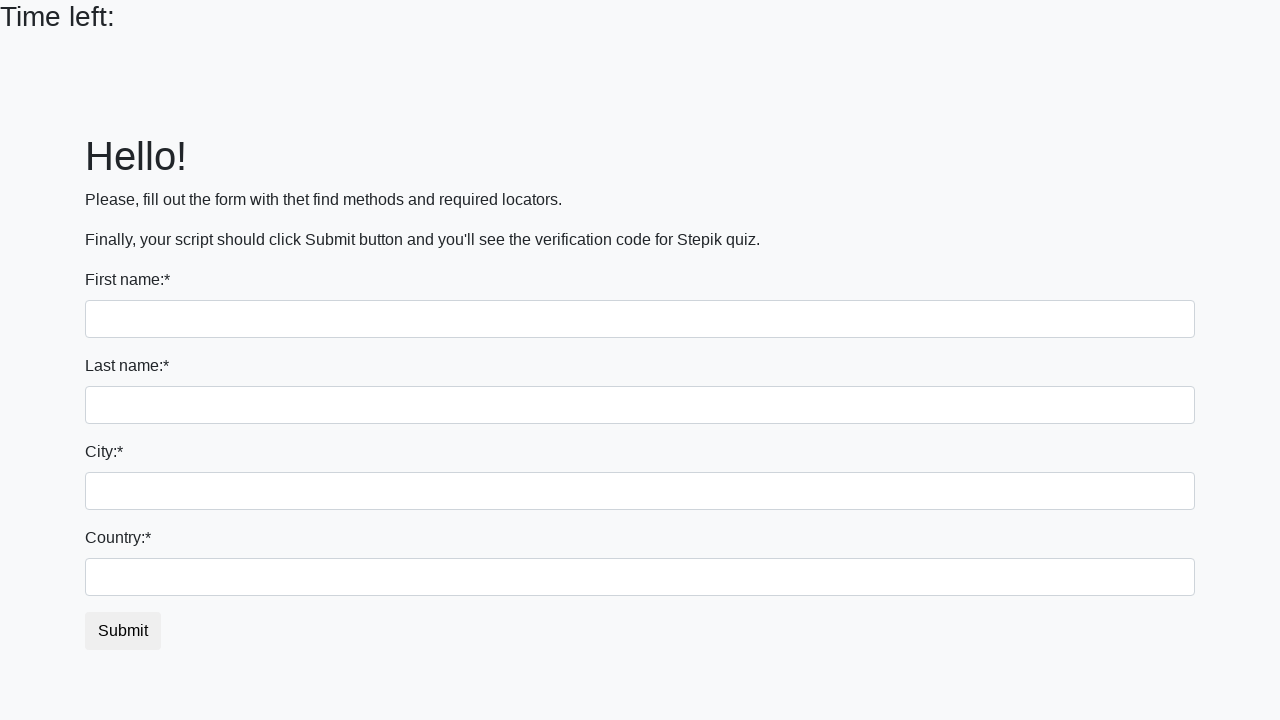

Filled first name field with 'Ivan' on input:first-of-type
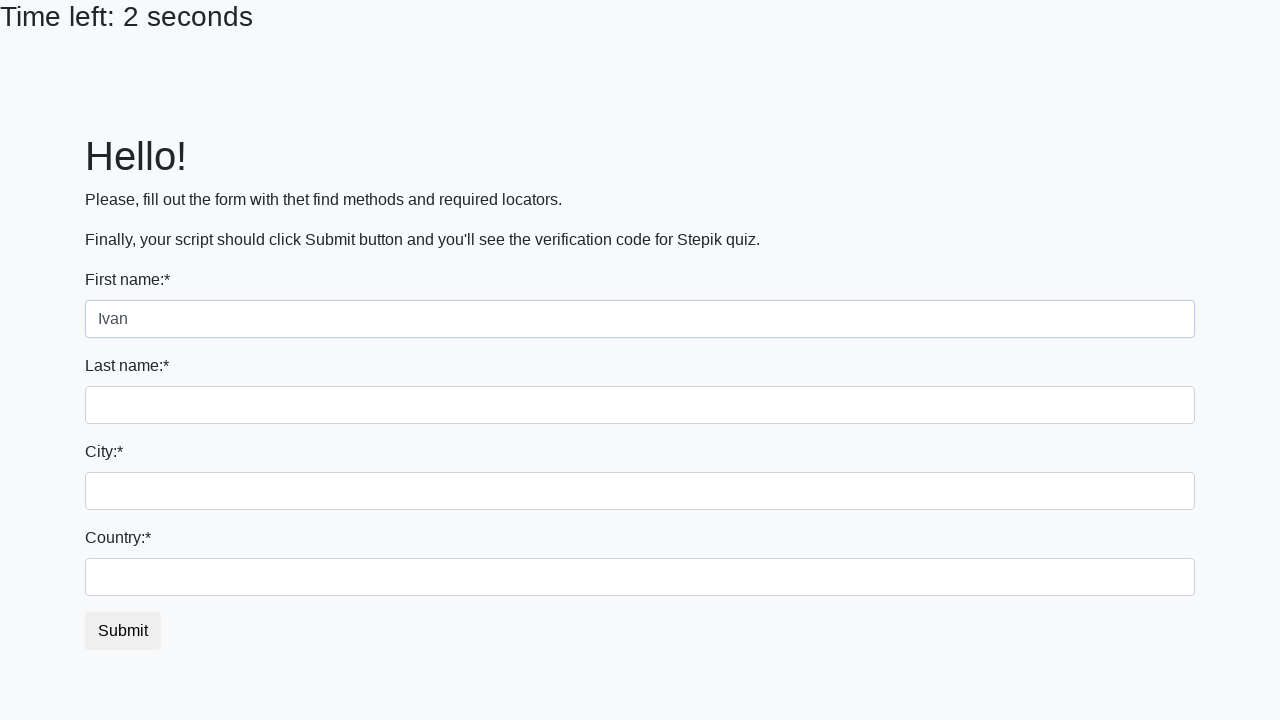

Filled last name field with 'Petrov' on input[name='last_name']
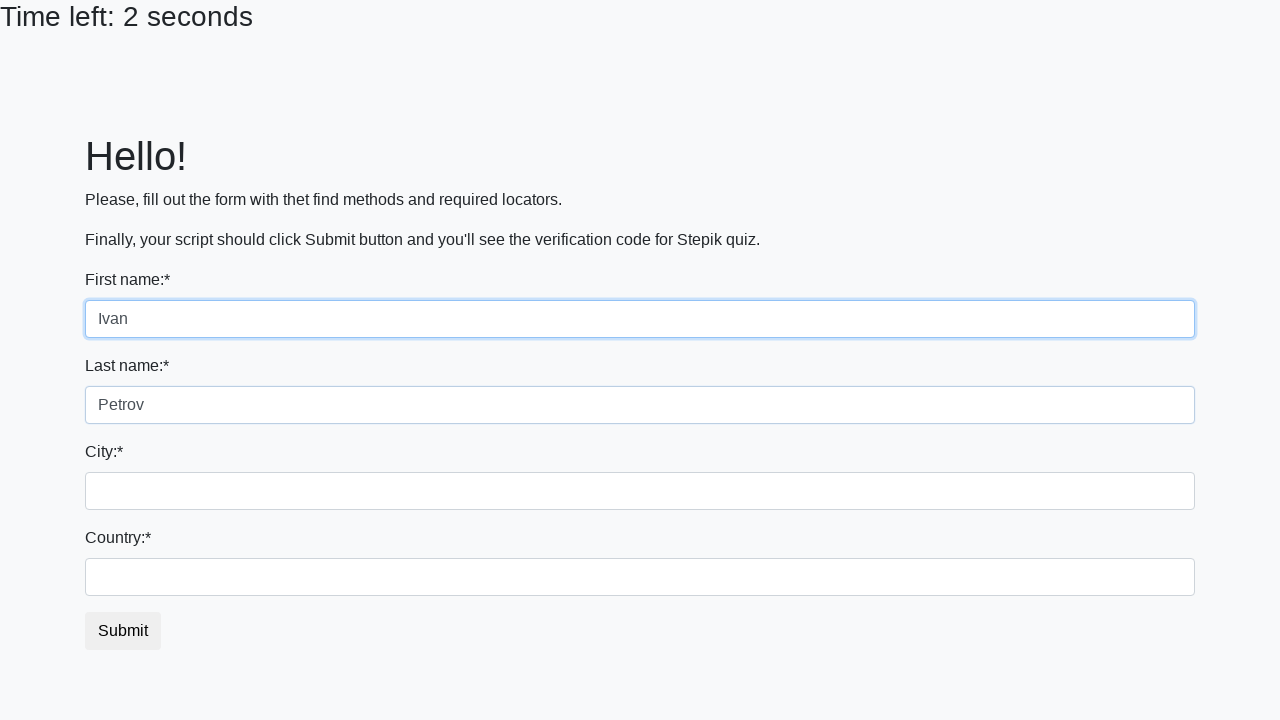

Filled city field with 'Smolensk' on .form-control.city
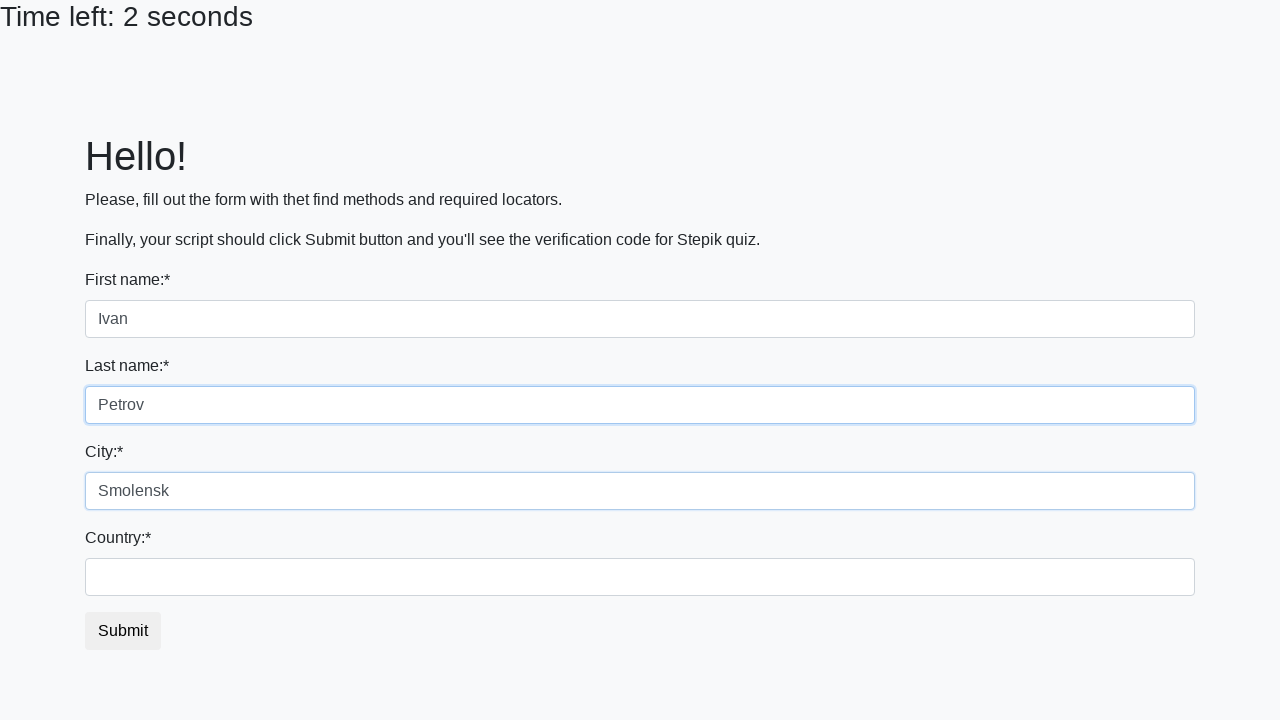

Filled country field with 'Russia' on #country
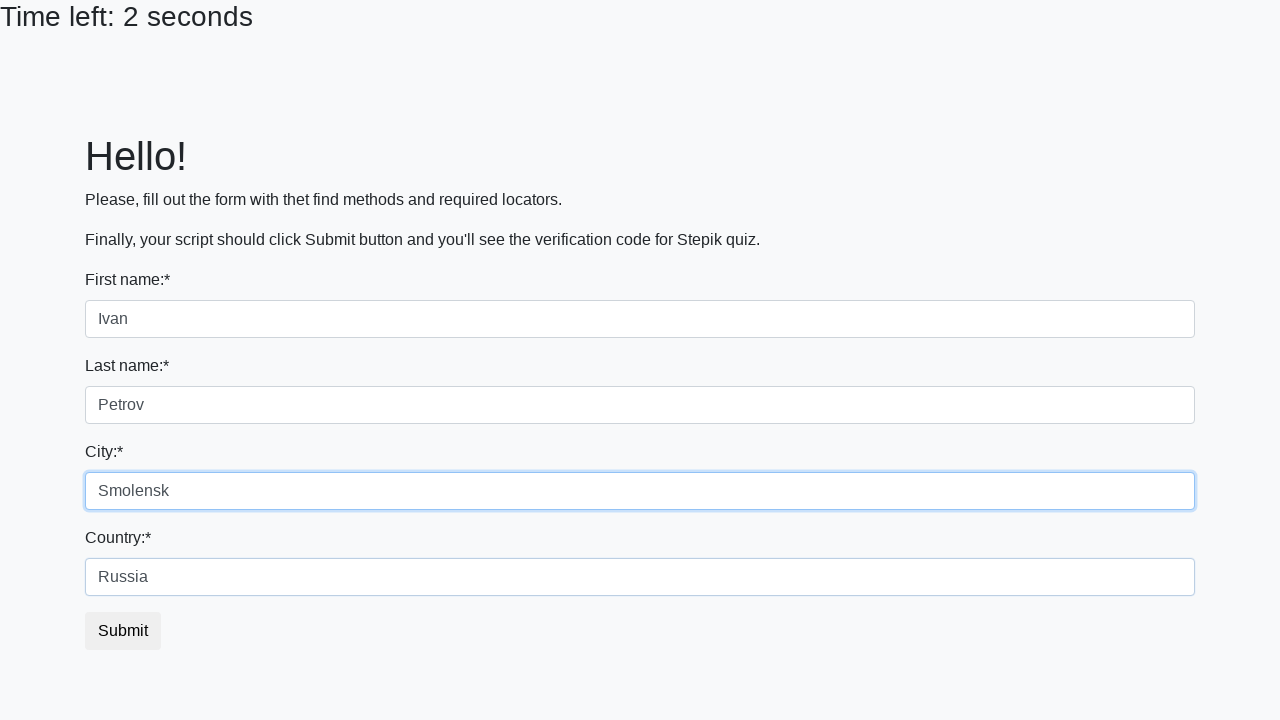

Clicked submit button at (123, 631) on button.btn
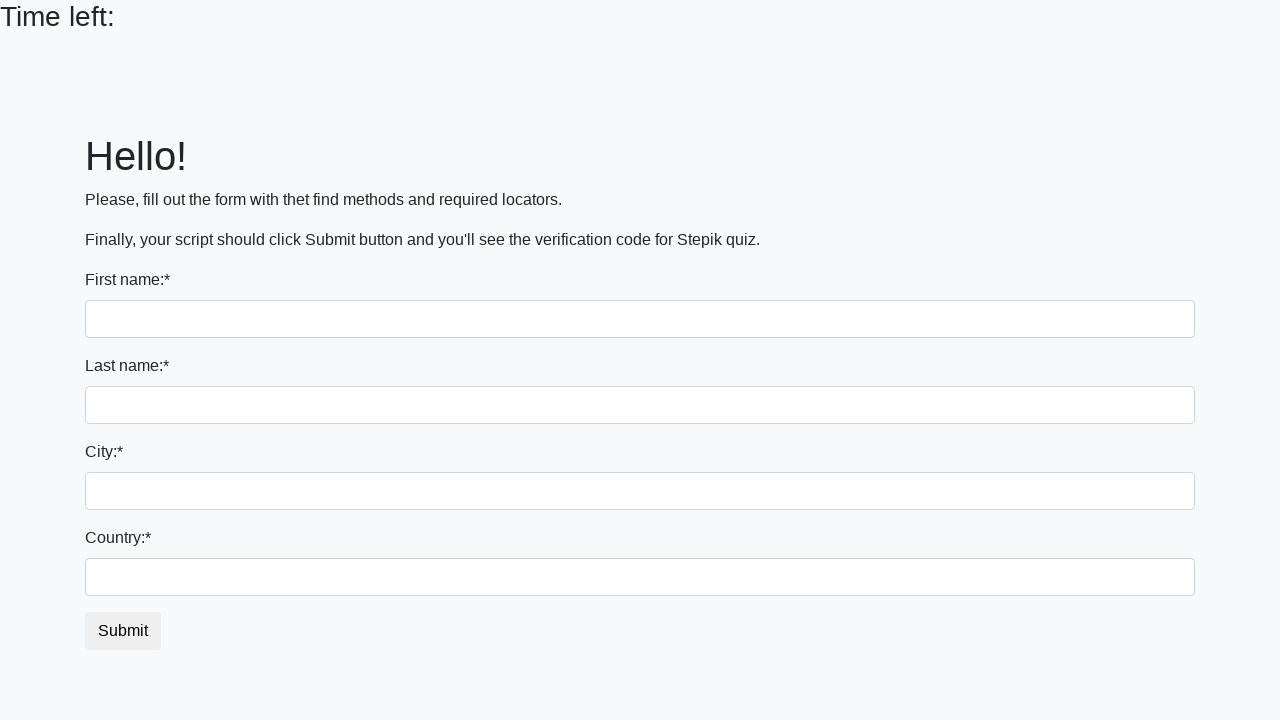

Waited 1000ms for form submission to complete
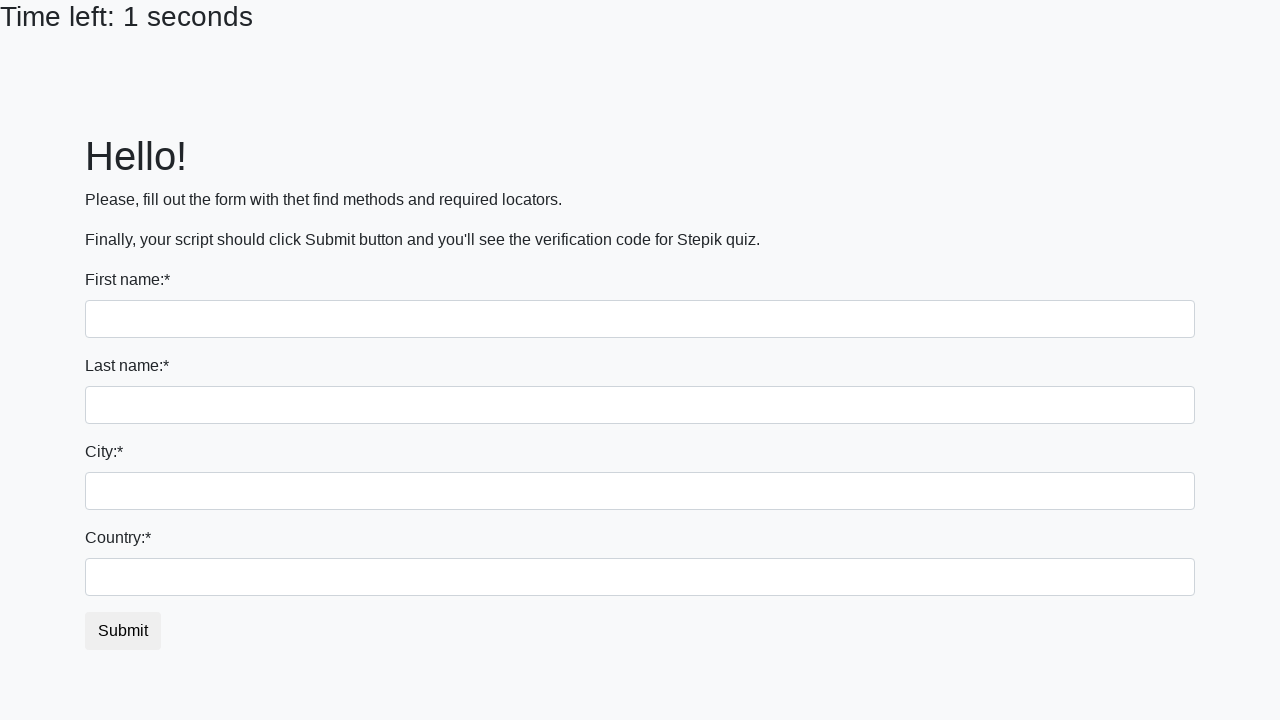

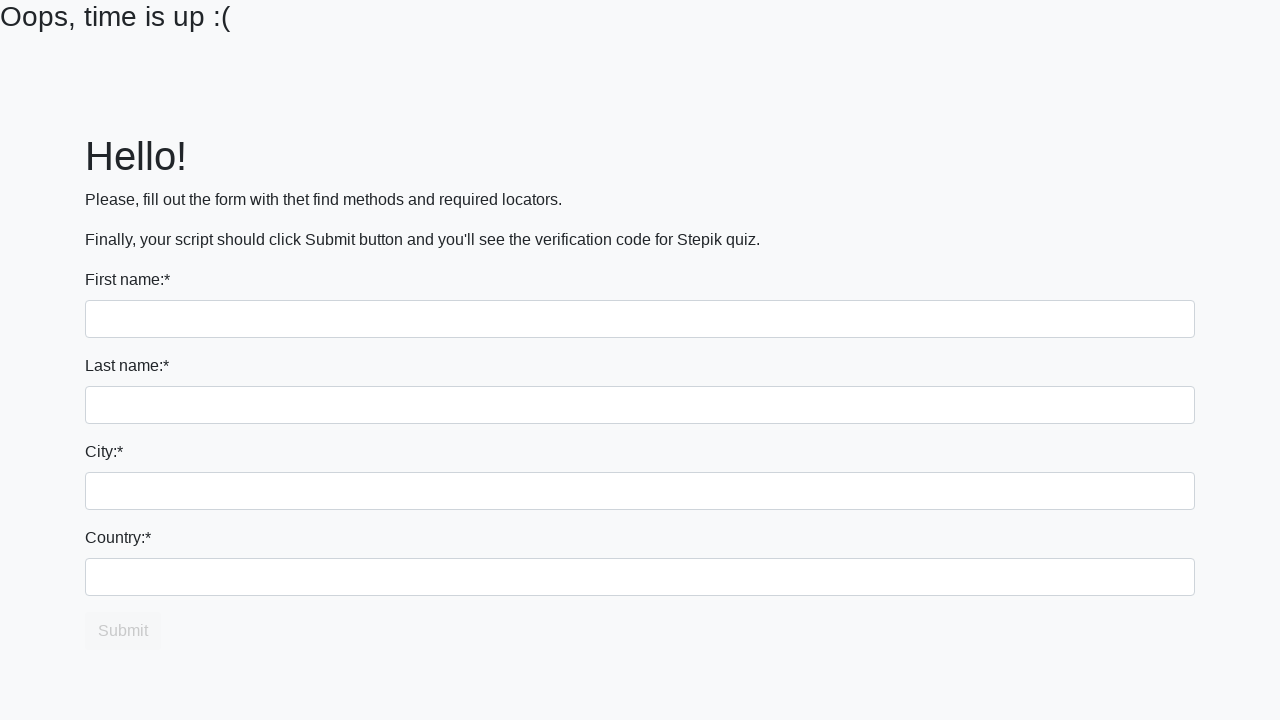